Tests navigation to the About page by clicking the O Navigatoru link

Starting URL: https://www.navigator.ba/#/categories

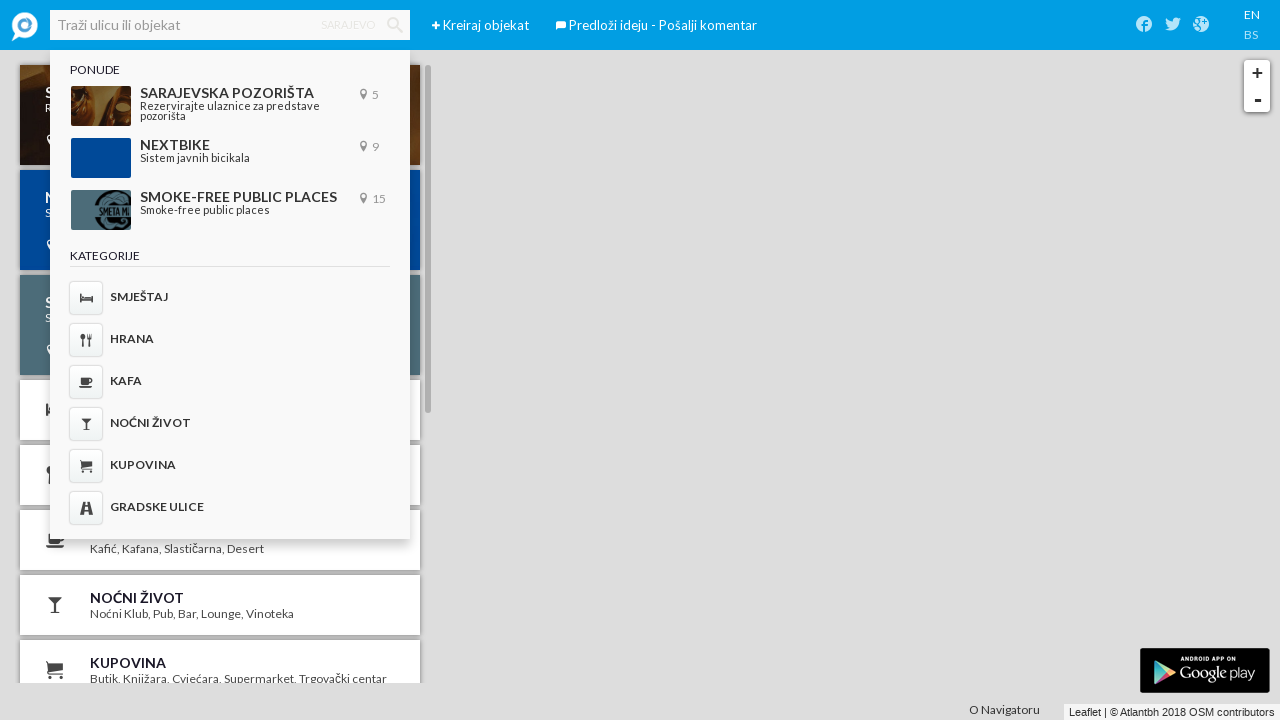

Clicked 'O Navigatoru' (About) link at (1004, 710) on a:has-text('O Navigatoru')
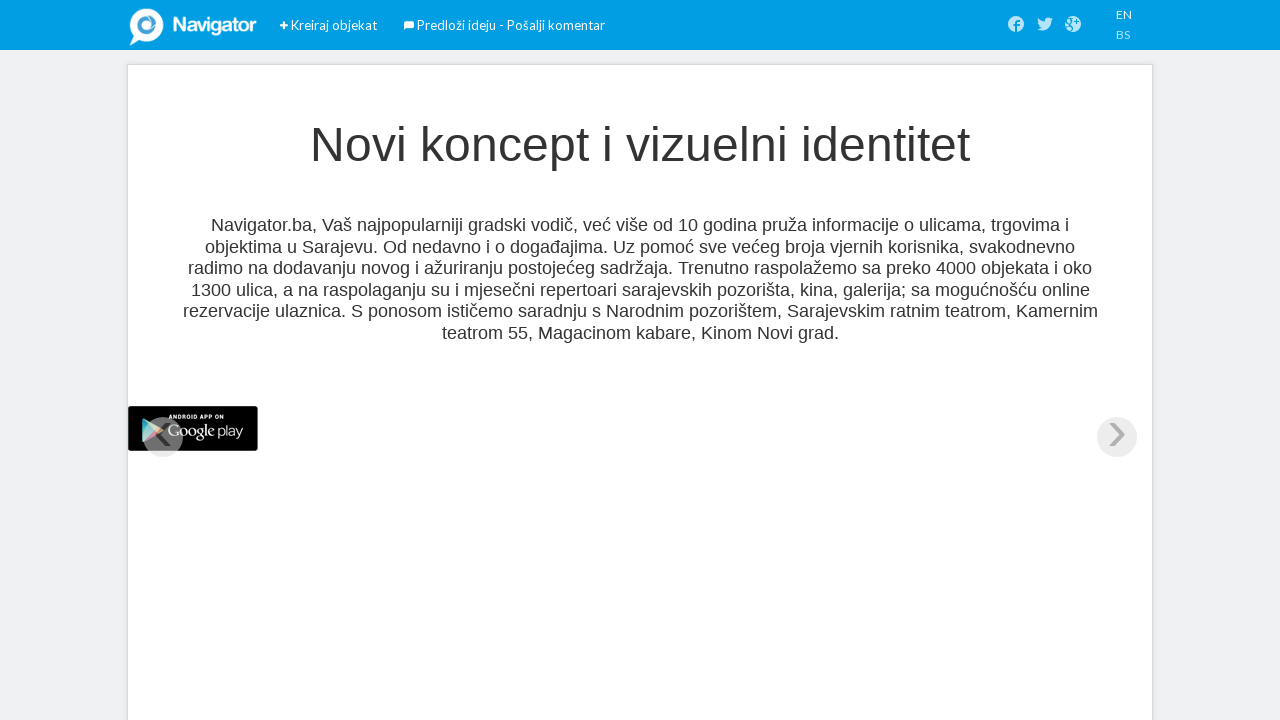

Verified navigation to About page
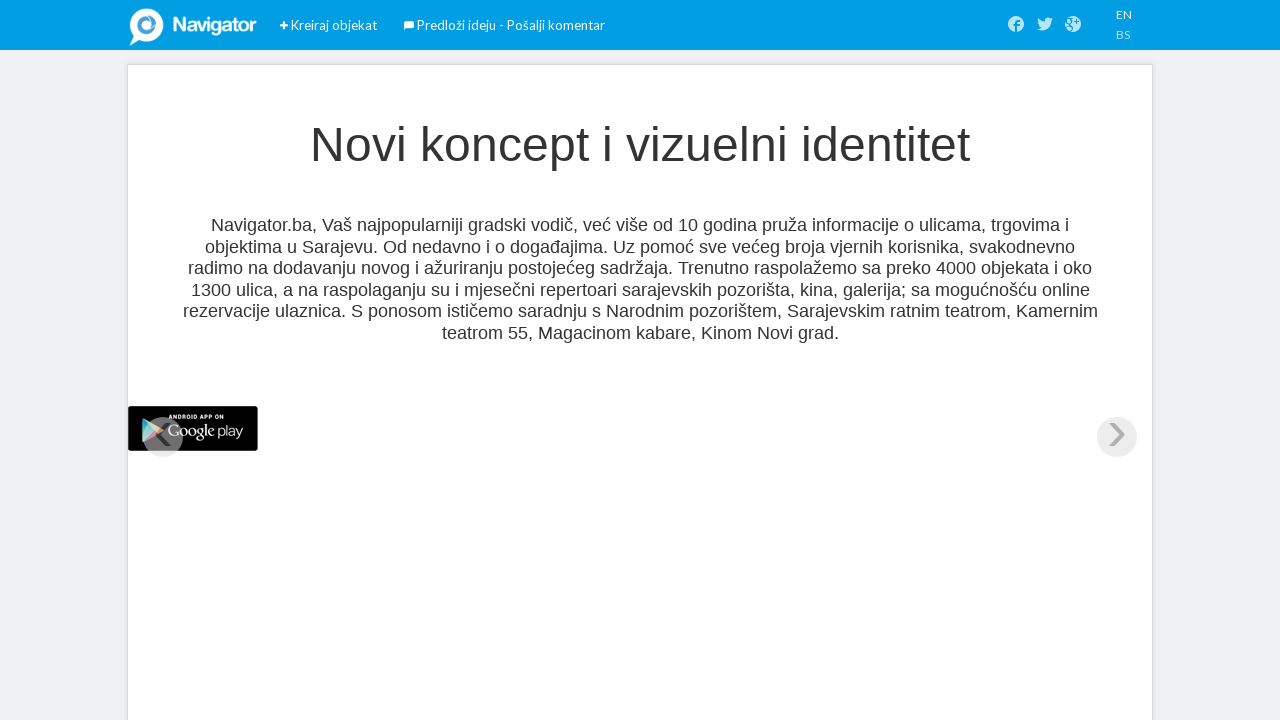

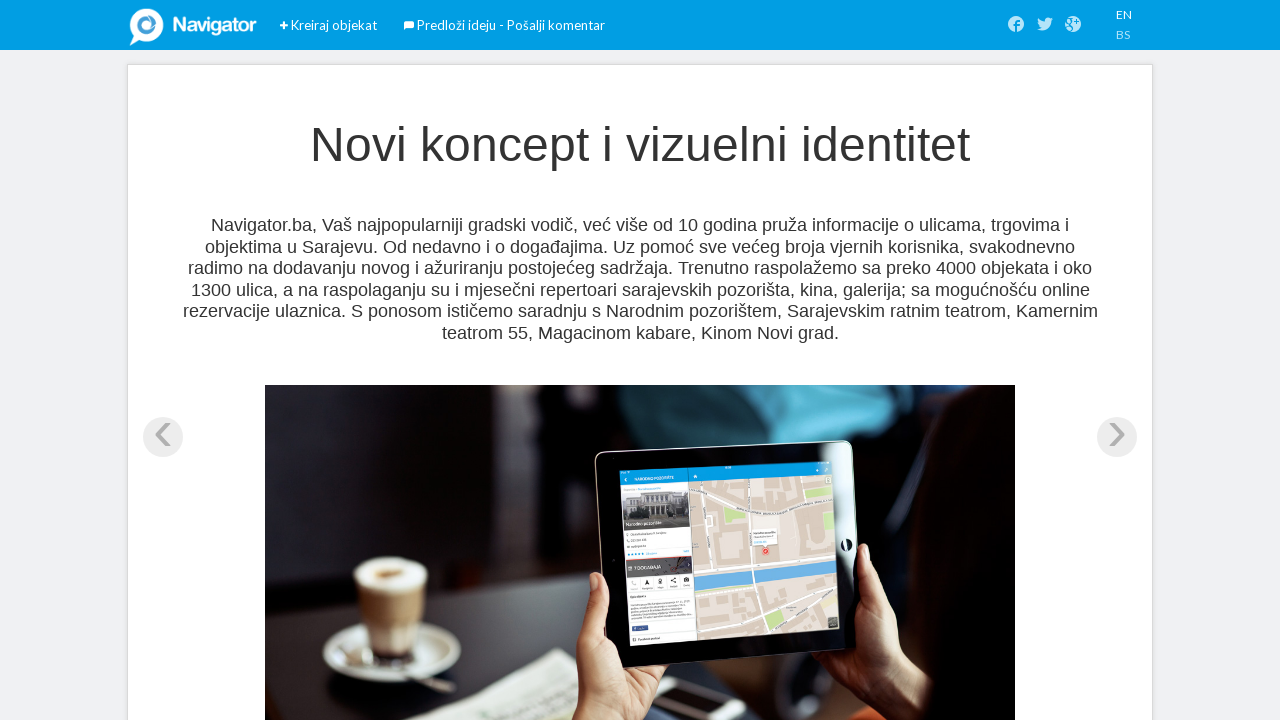